Opens the Yad2 Israeli classifieds website and waits for the page to load

Starting URL: https://www.yad2.co.il/

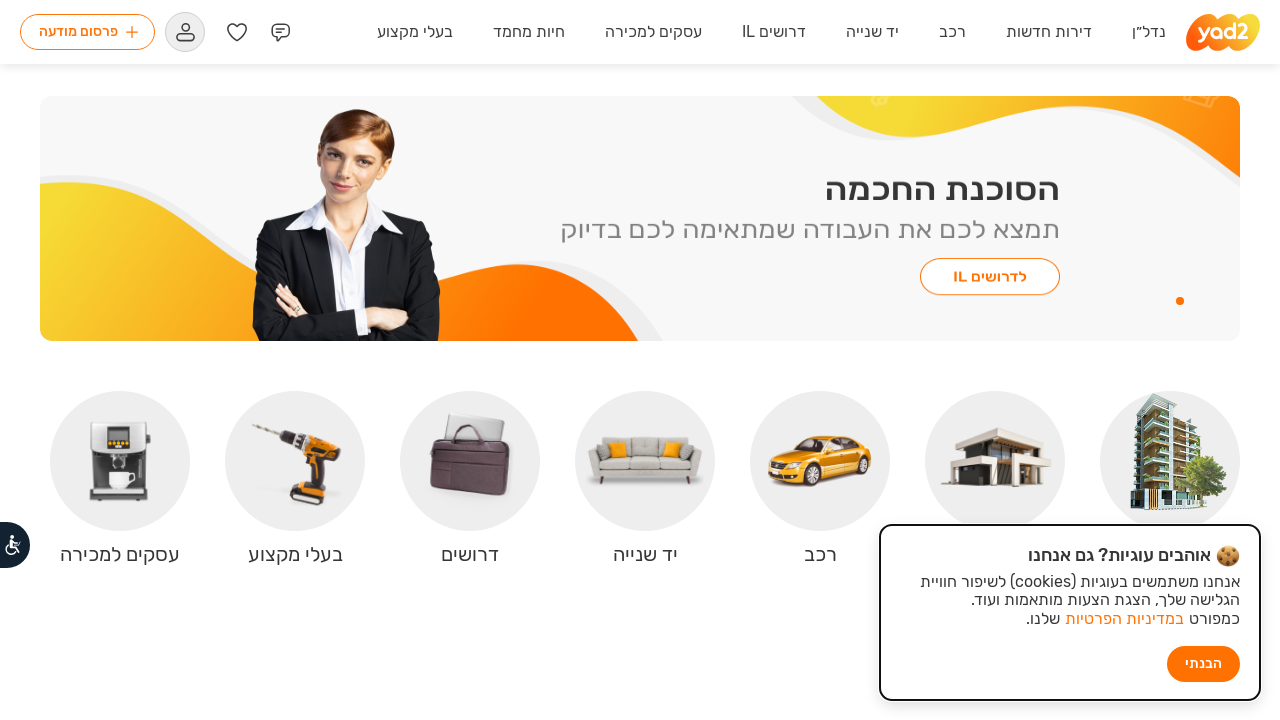

Waited for page DOM content to be fully loaded
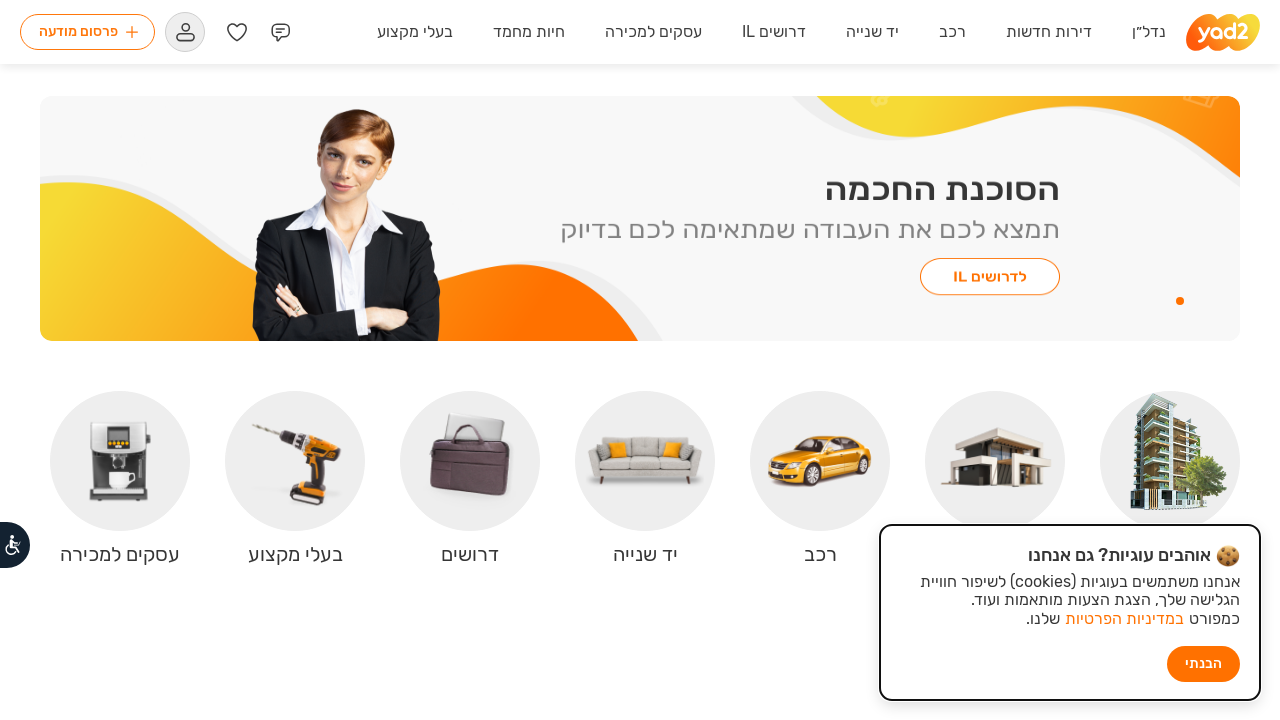

Verified page title exists, confirming Yad2 website has loaded
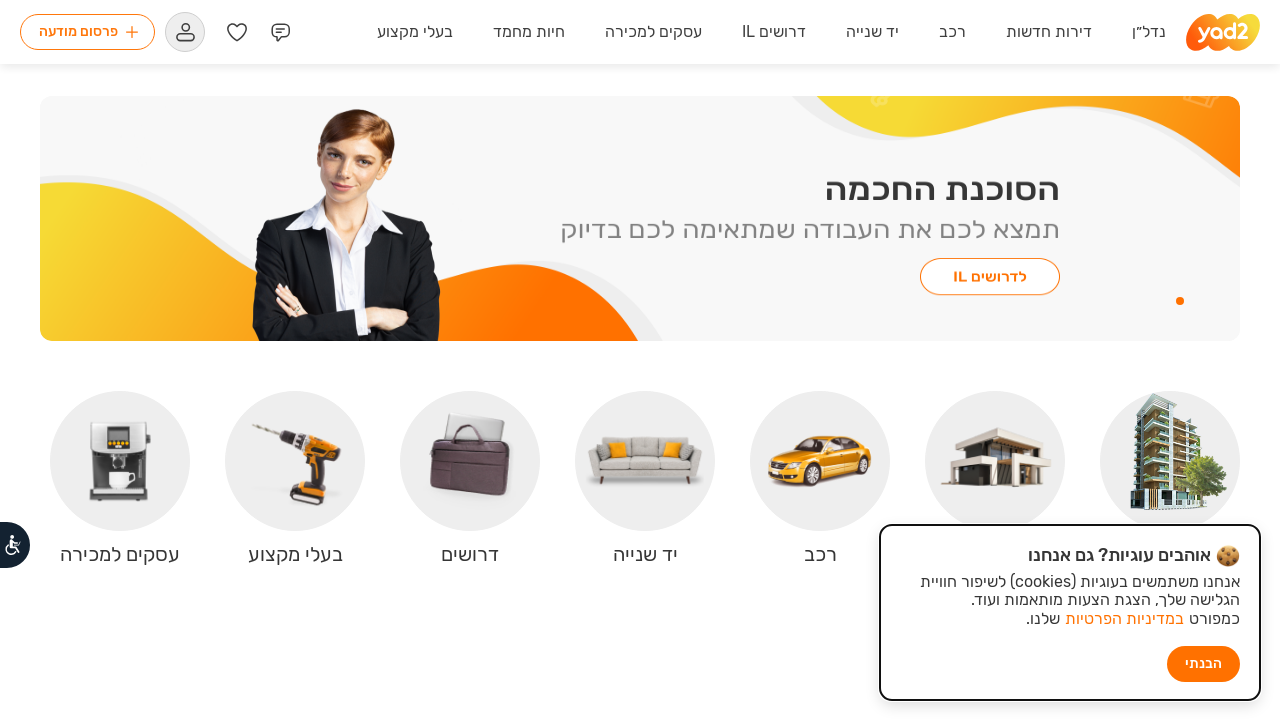

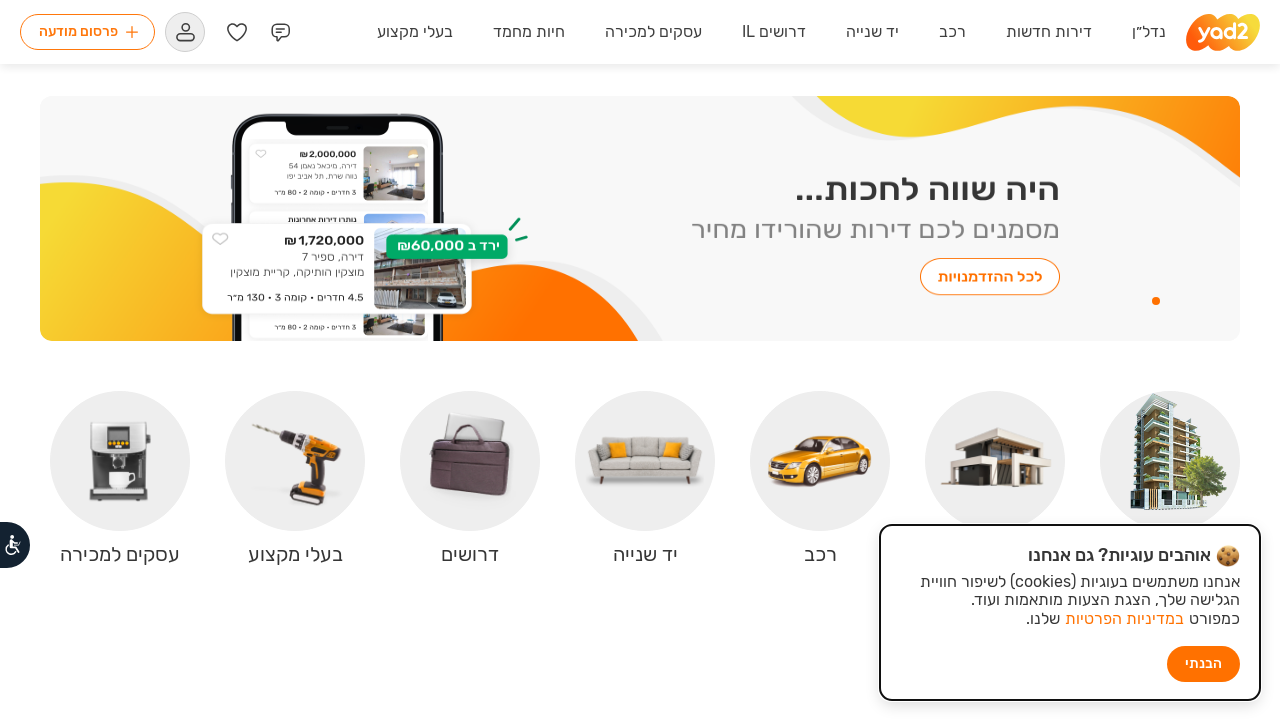